Tests that edits are saved when the edit field loses focus (blur)

Starting URL: https://demo.playwright.dev/todomvc

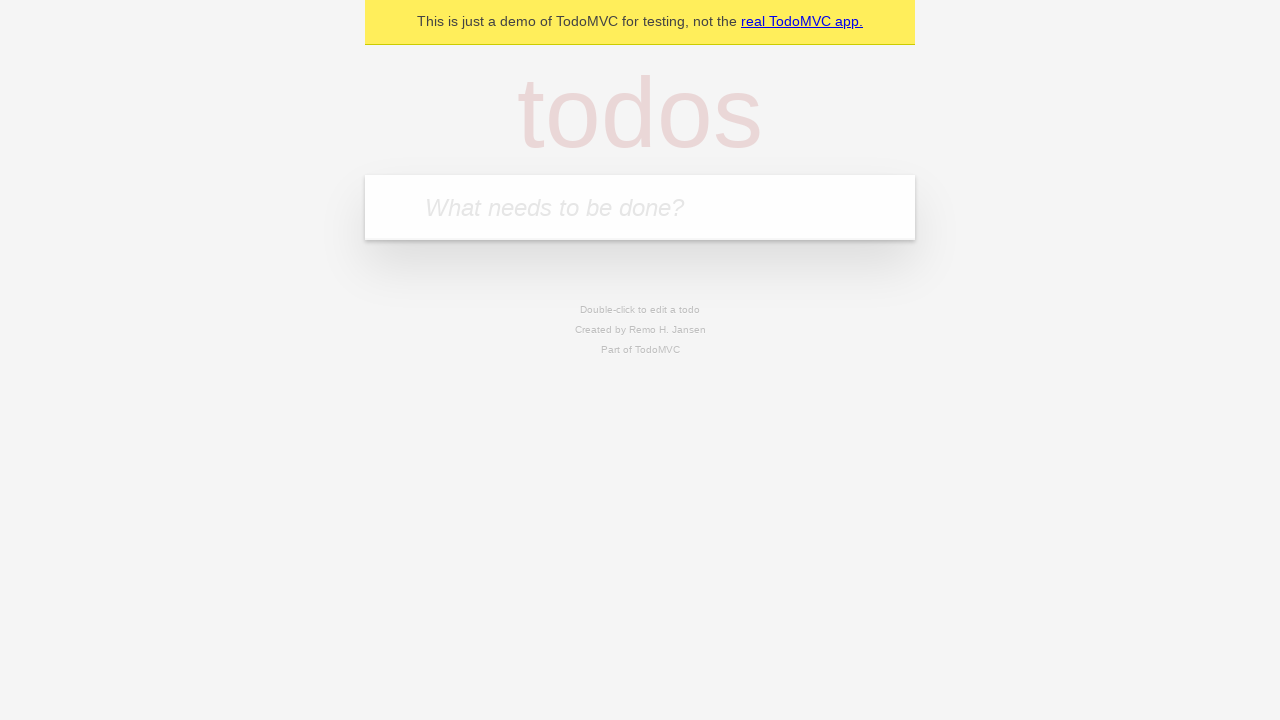

Filled todo input with 'buy some cheese' on internal:attr=[placeholder="What needs to be done?"i]
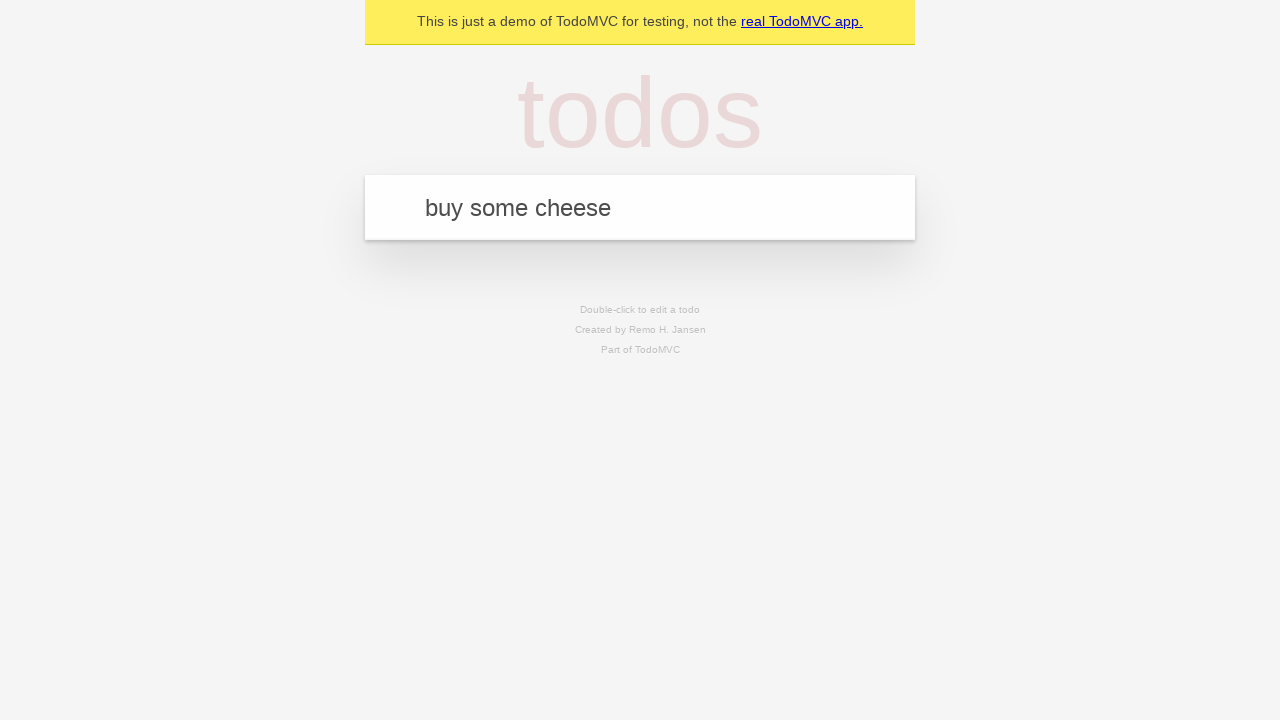

Pressed Enter to create first todo on internal:attr=[placeholder="What needs to be done?"i]
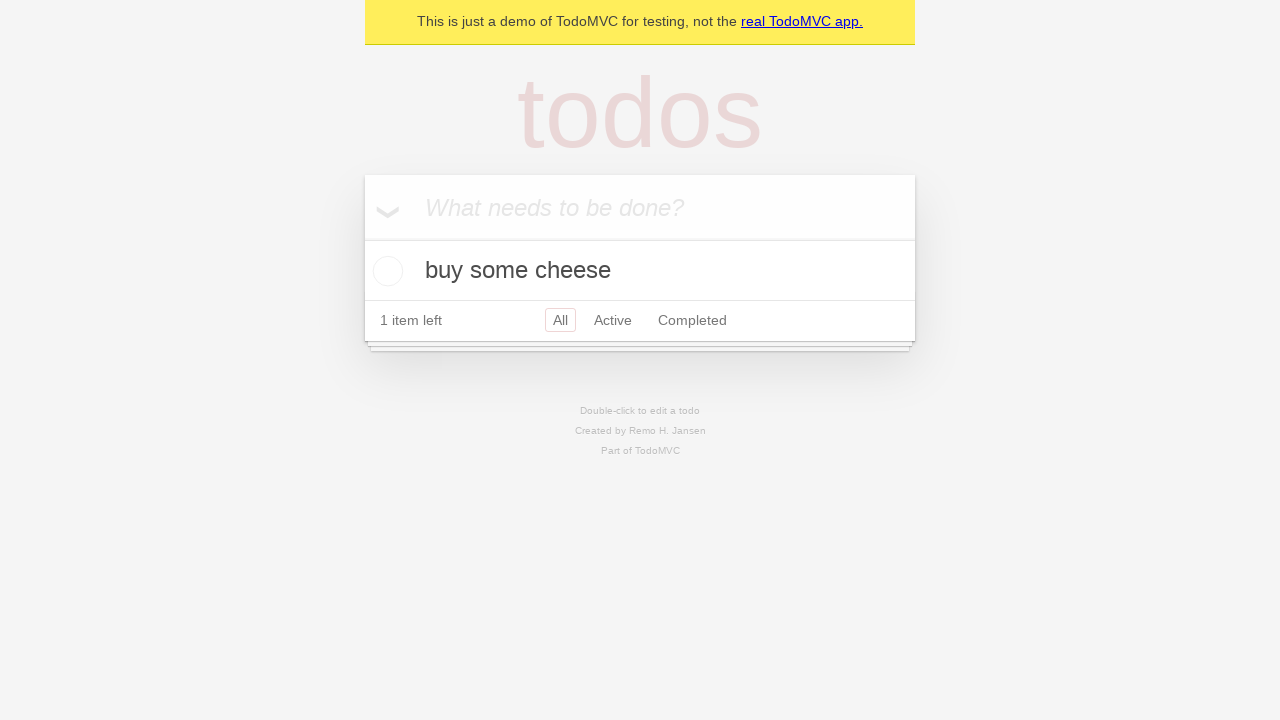

Filled todo input with 'feed the cat' on internal:attr=[placeholder="What needs to be done?"i]
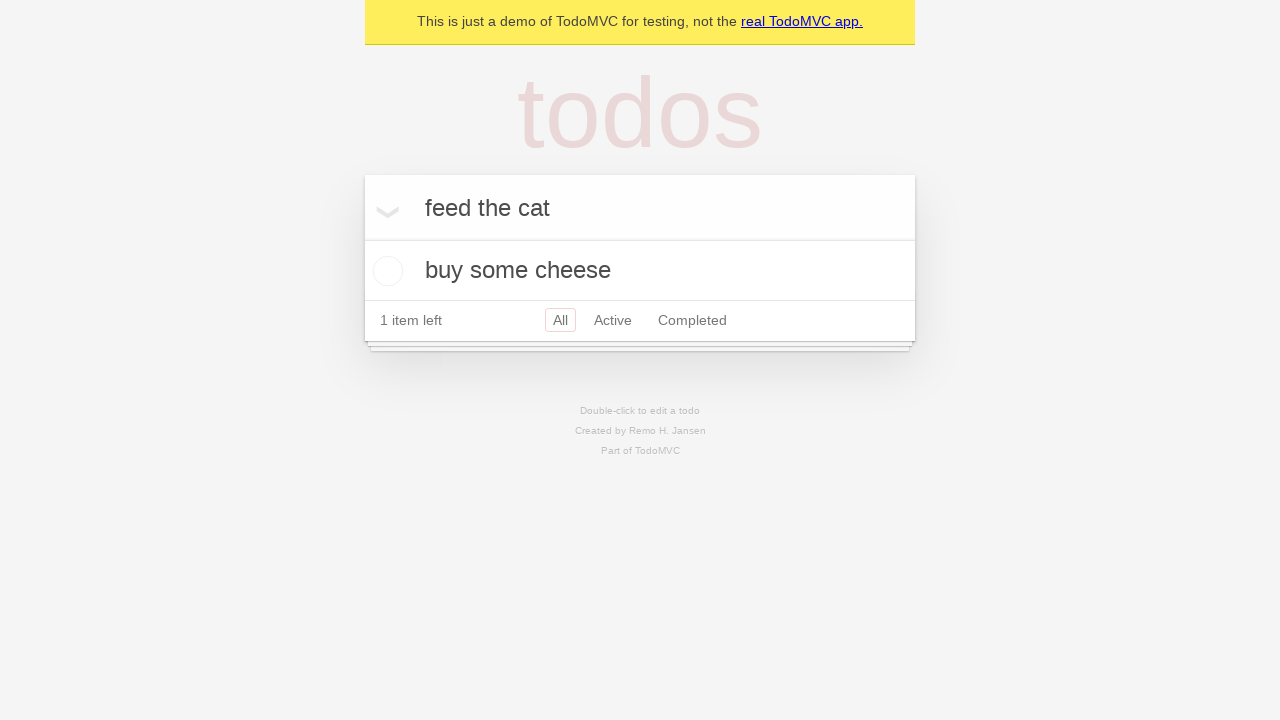

Pressed Enter to create second todo on internal:attr=[placeholder="What needs to be done?"i]
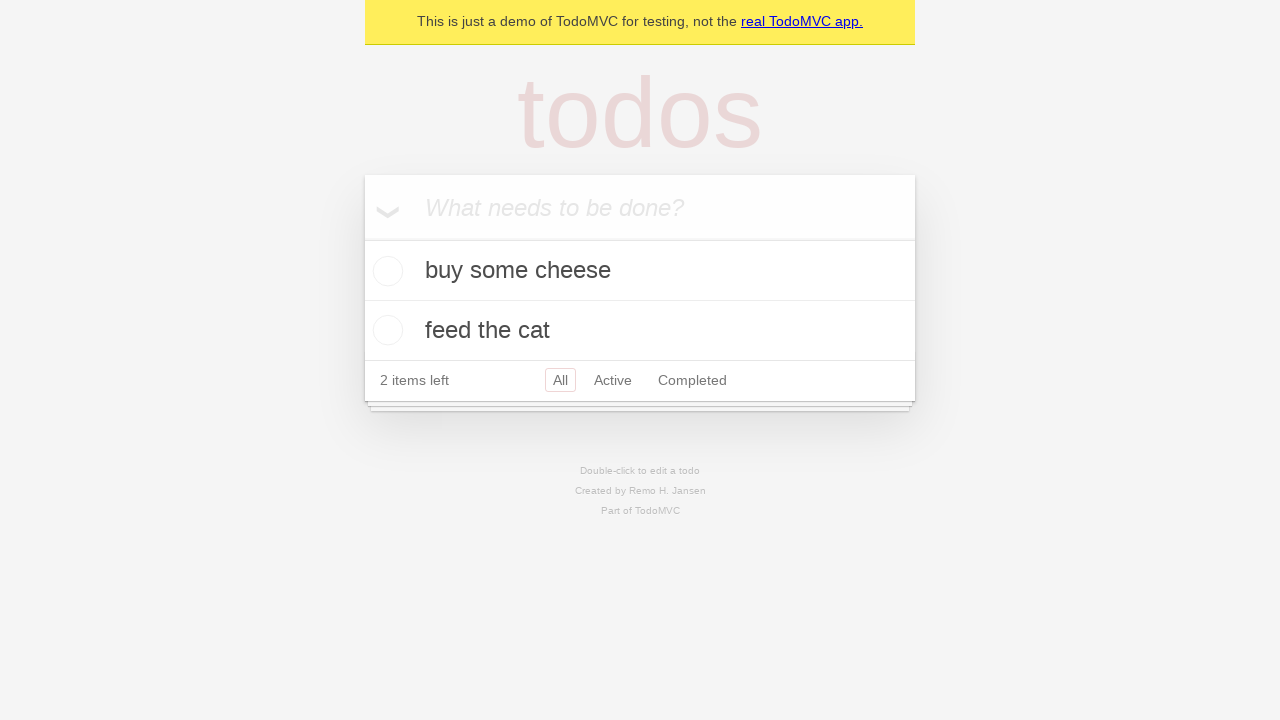

Filled todo input with 'book a doctors appointment' on internal:attr=[placeholder="What needs to be done?"i]
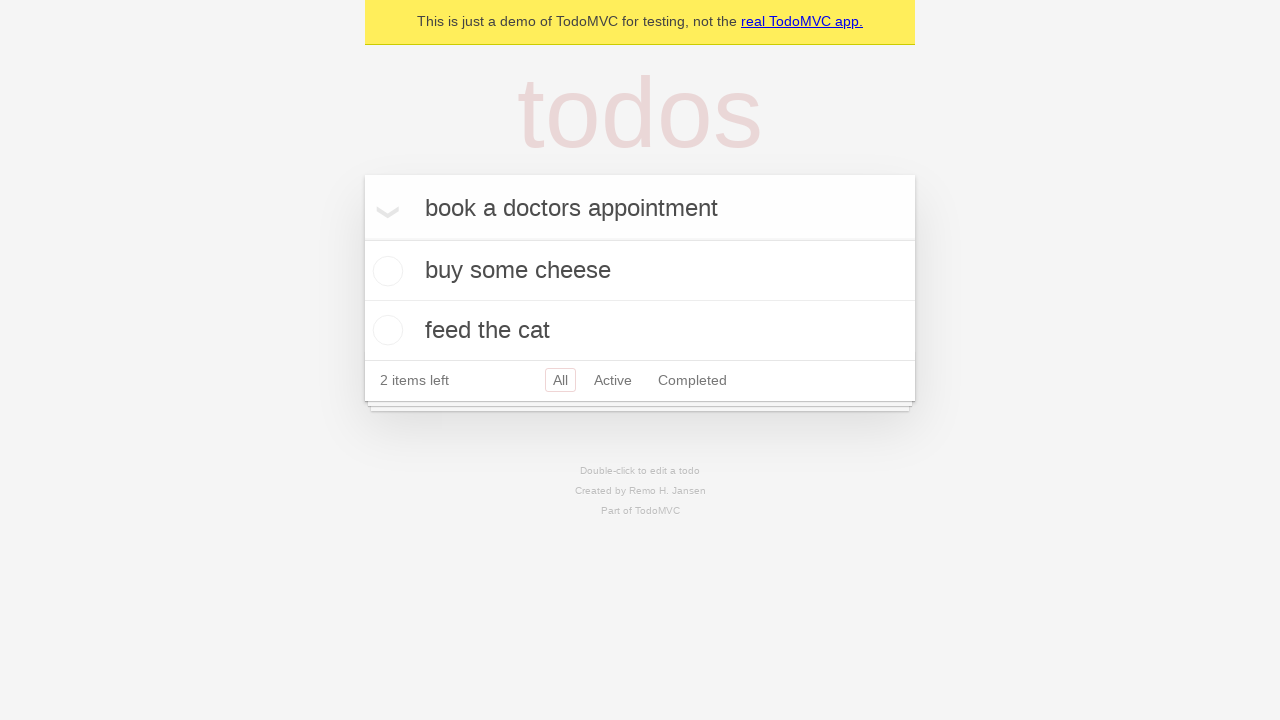

Pressed Enter to create third todo on internal:attr=[placeholder="What needs to be done?"i]
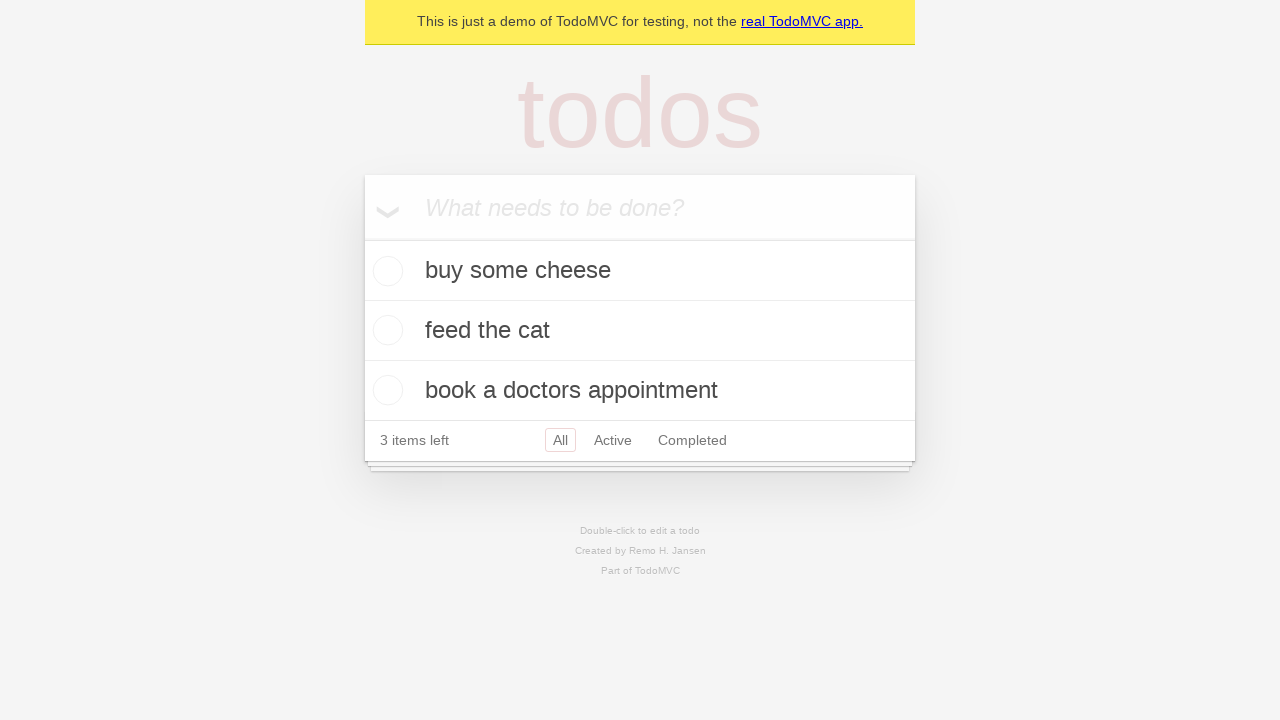

Double-clicked second todo item to enter edit mode at (640, 331) on internal:testid=[data-testid="todo-item"s] >> nth=1
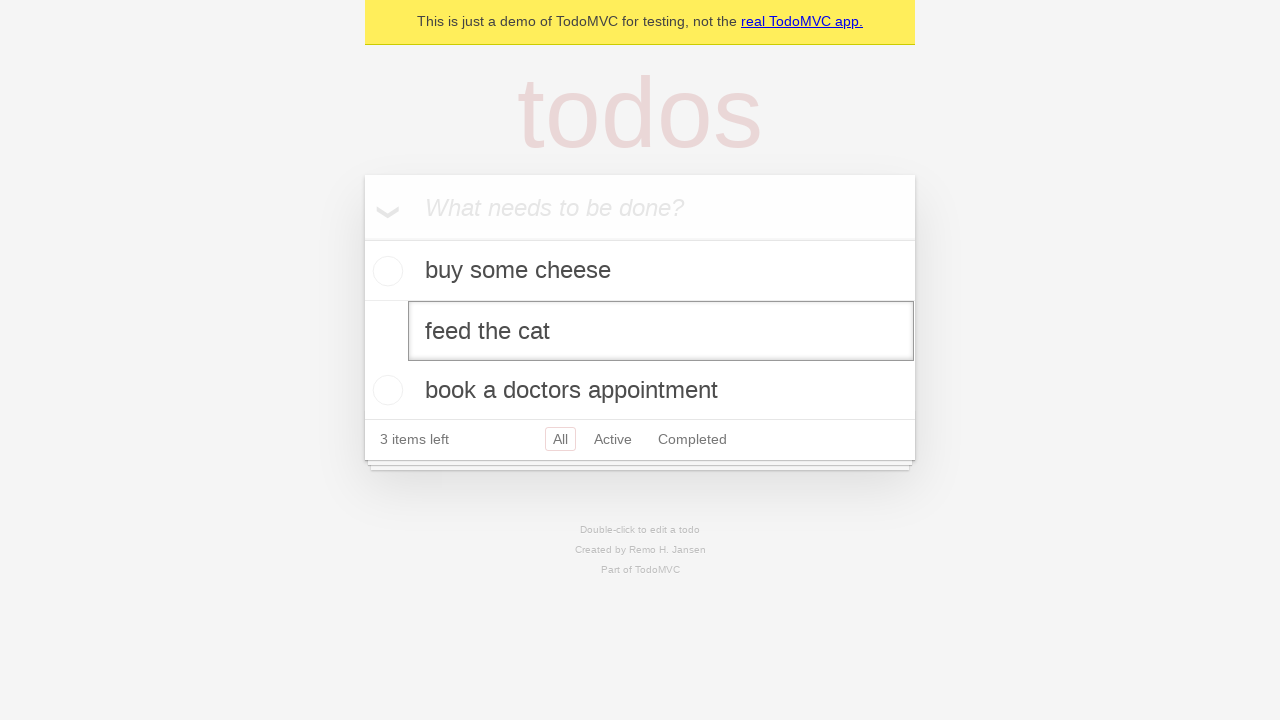

Filled edit field with 'buy some sausages' on internal:testid=[data-testid="todo-item"s] >> nth=1 >> internal:role=textbox[nam
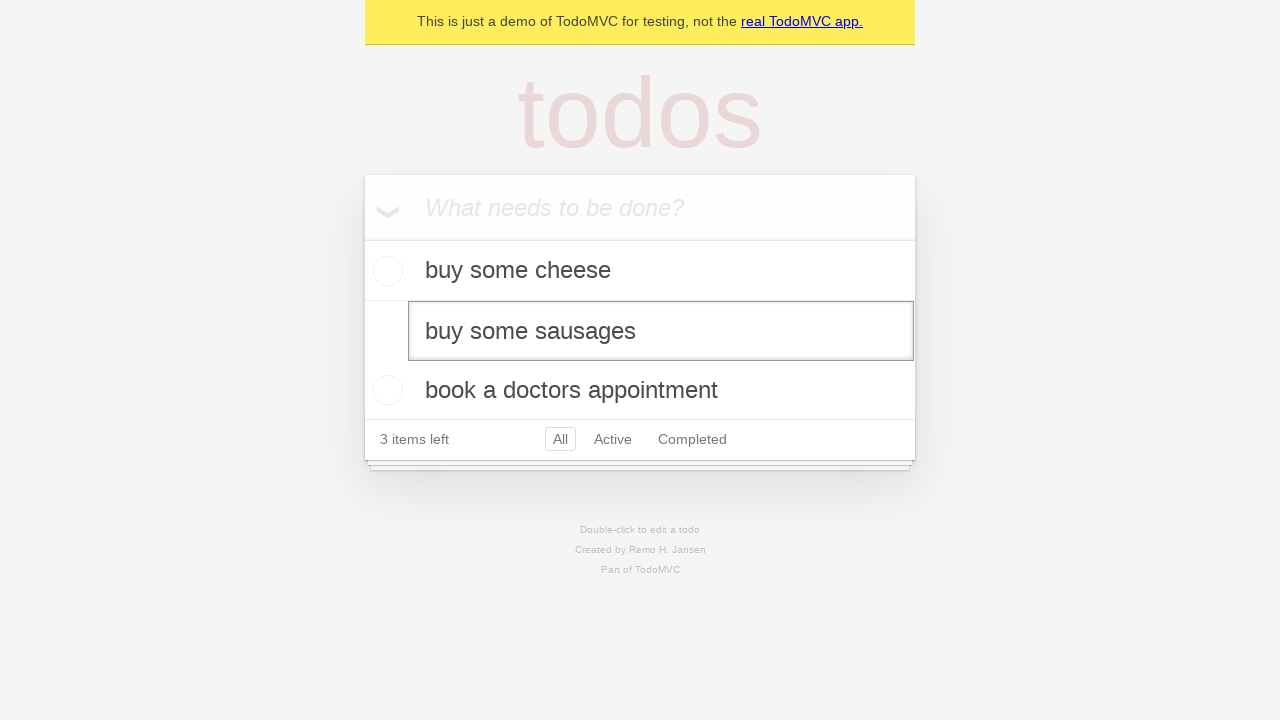

Dispatched blur event to save edited todo on focus loss
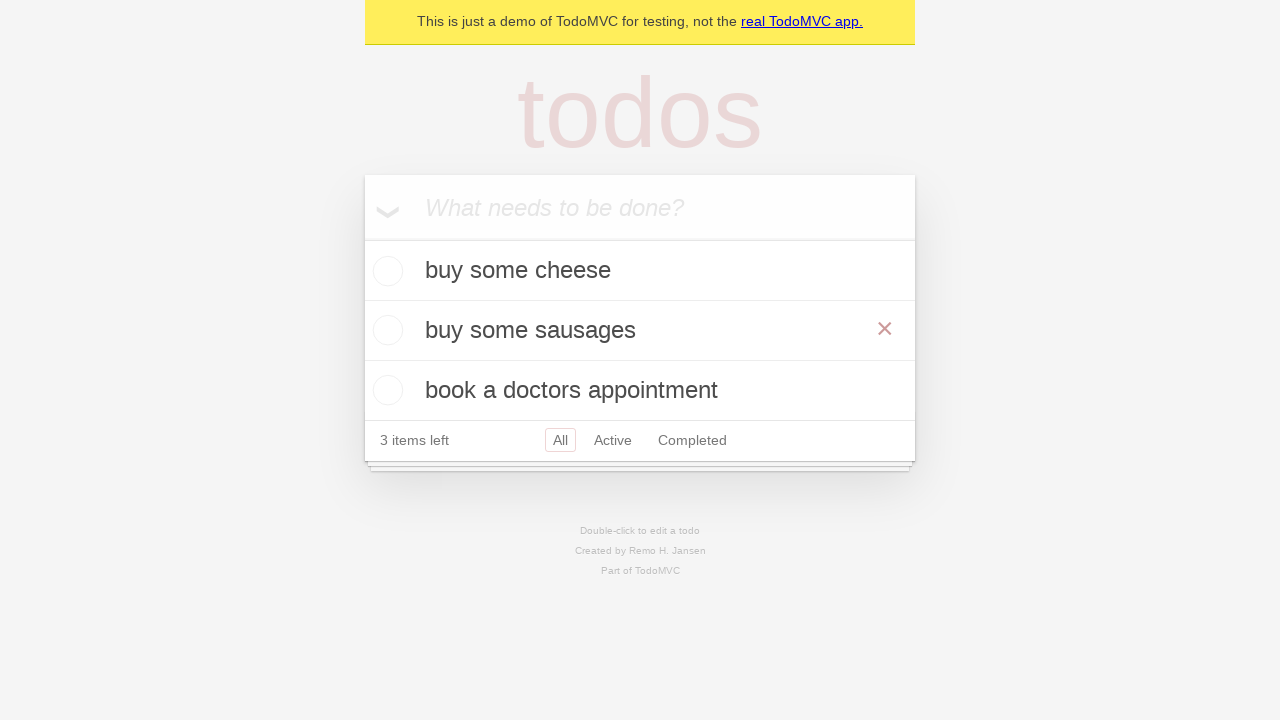

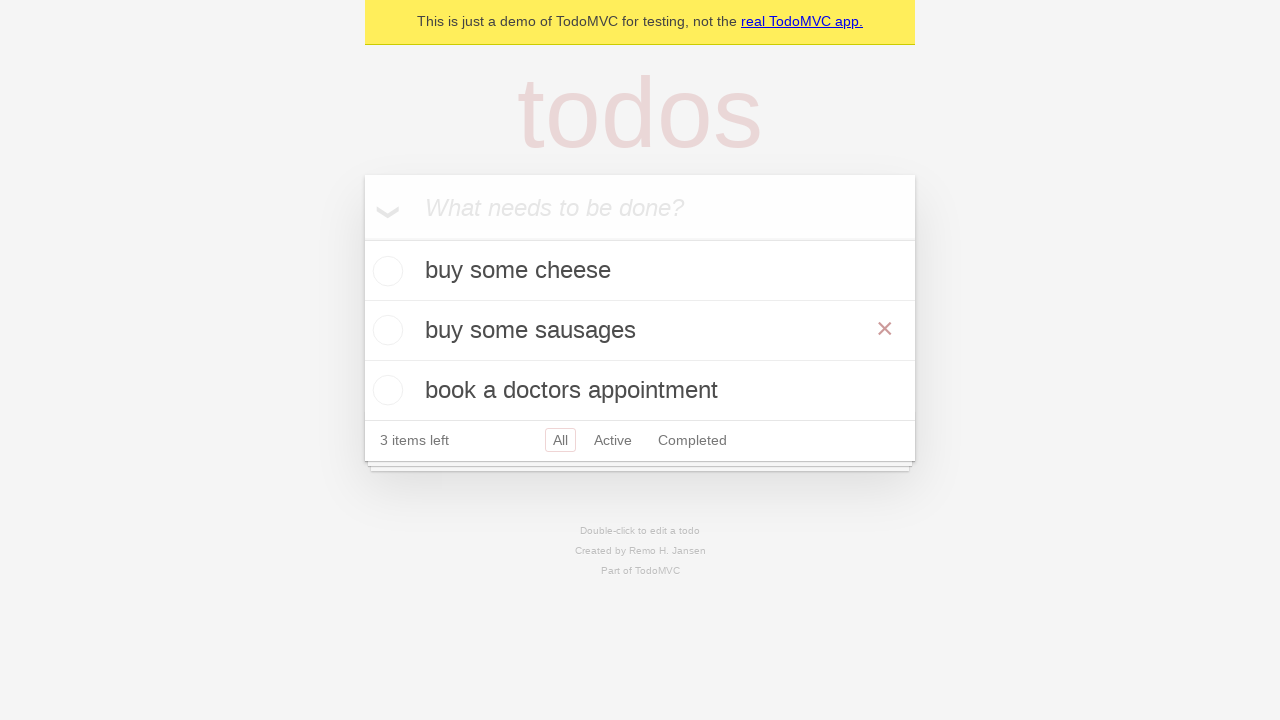